Navigates to a Selenium course content page, clicks on interview questions section, and opens CTS Interview Question link in a new tab

Starting URL: http://greenstech.in/selenium-course-content.html

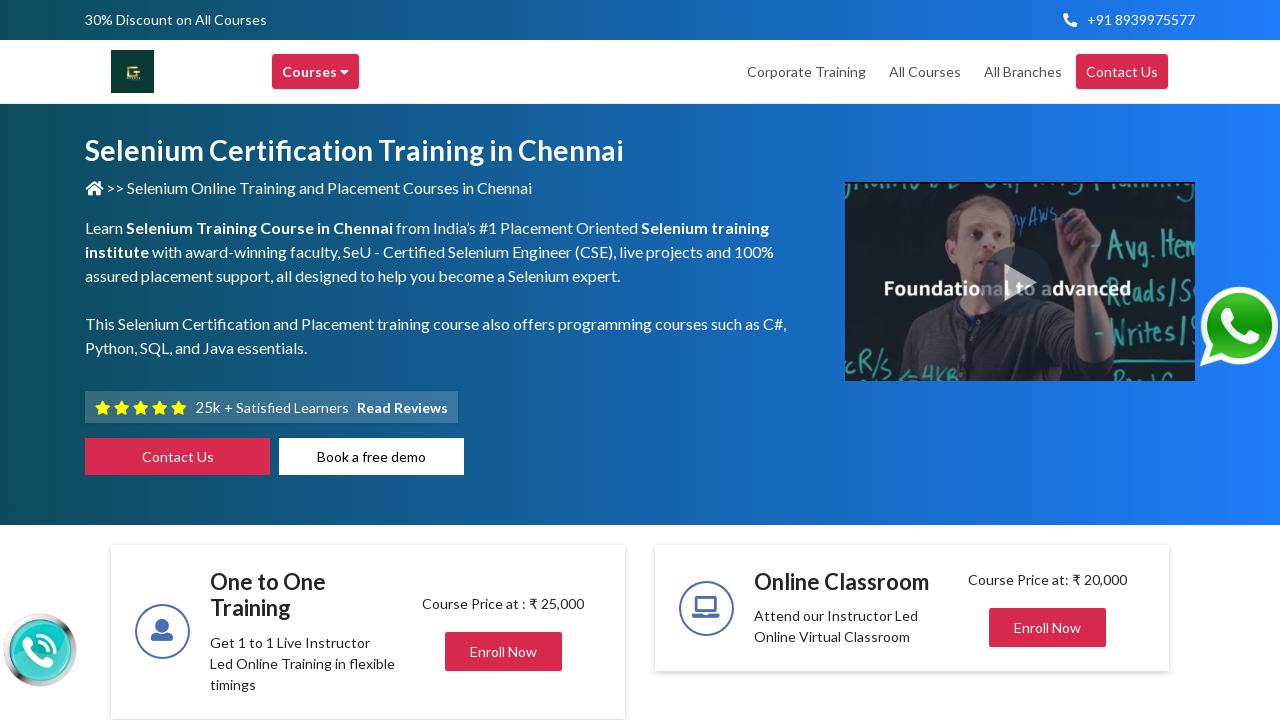

Navigated to Selenium course content page
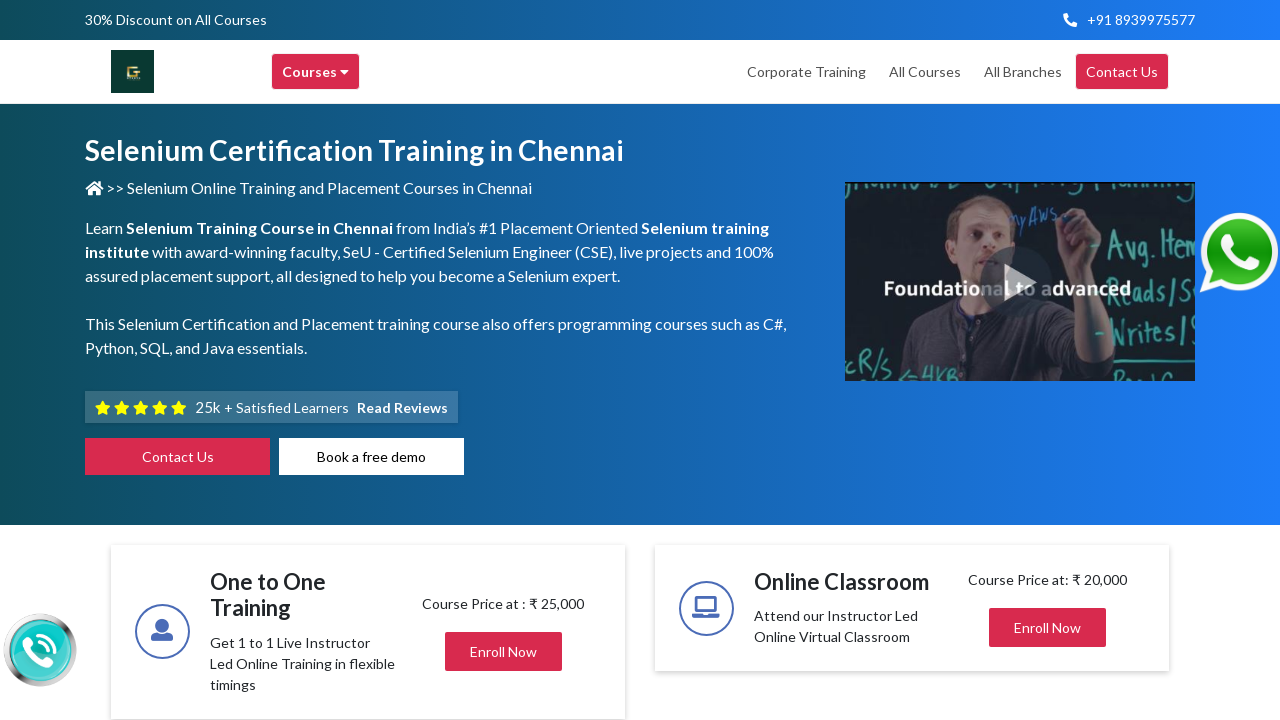

Clicked on interview questions section at (1024, 360) on h2.title.mb-0.center
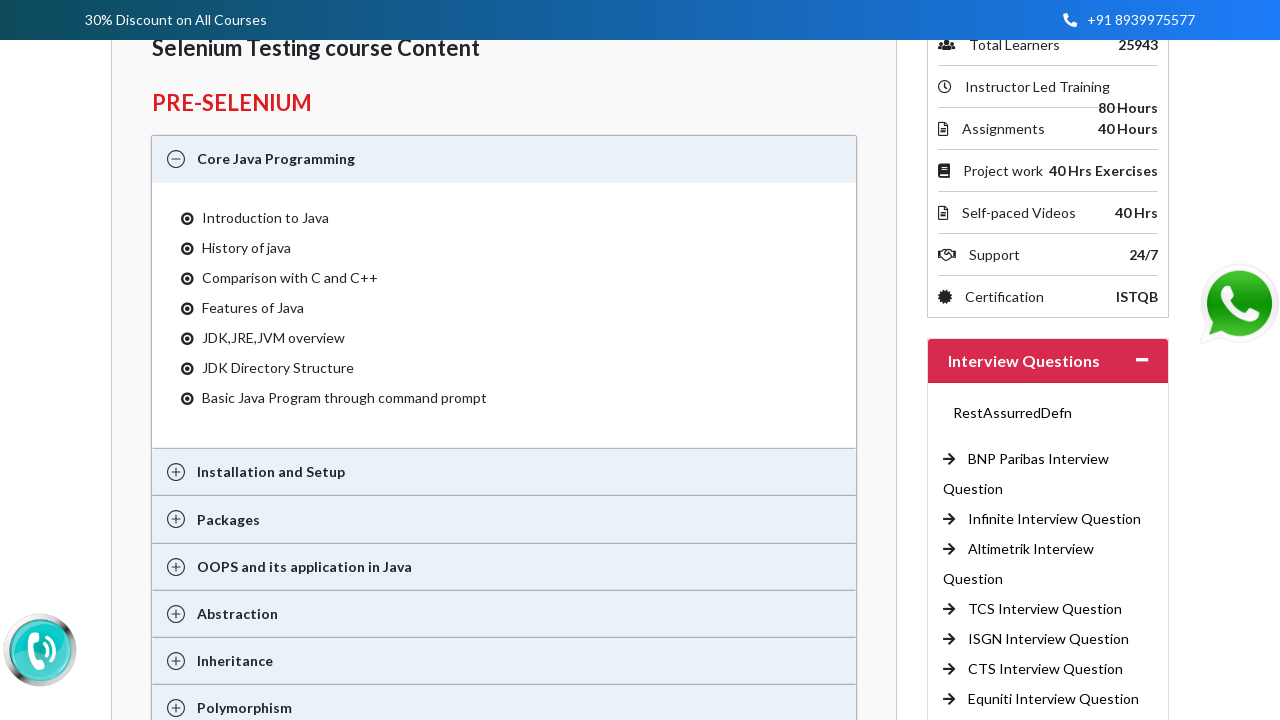

Clicked on CTS Interview Question link at (1046, 669) on a:has-text('CTS Interview Question')
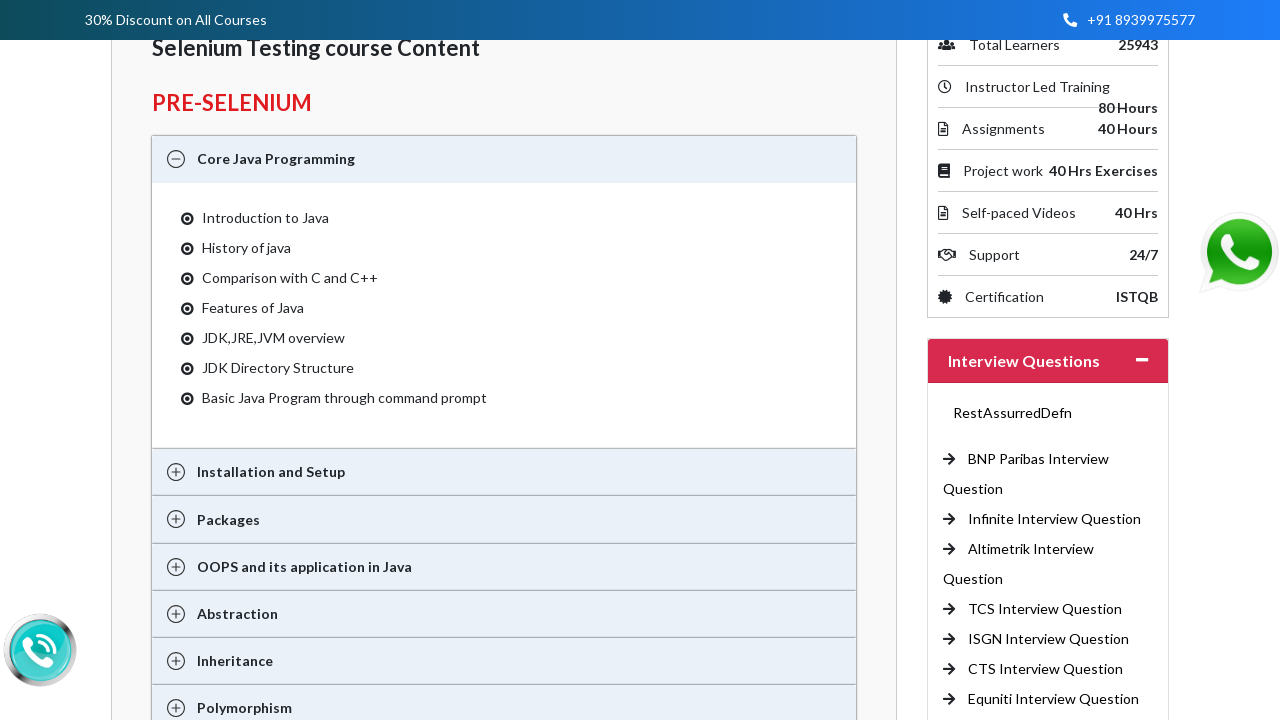

Waited for page to reach networkidle state
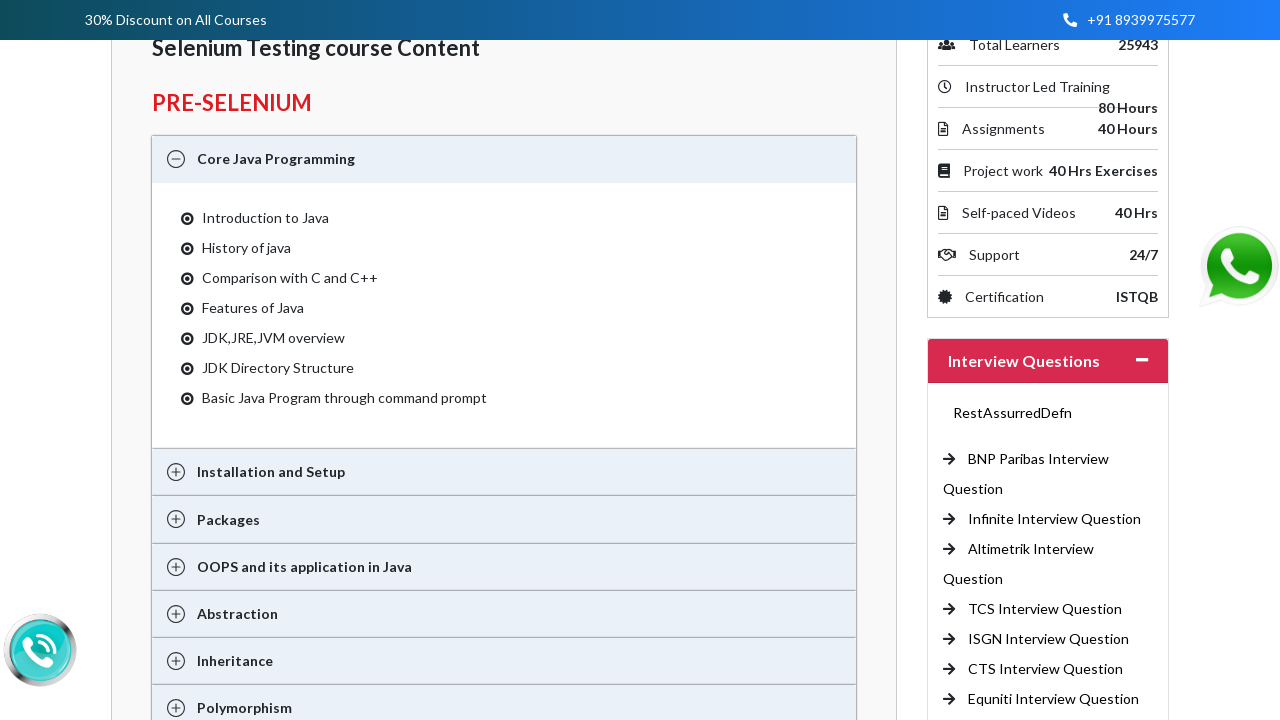

Clicked on the 7th h2 element with class mb-0 at (1038, 361) on (//h2[@class='mb-0'])[7]
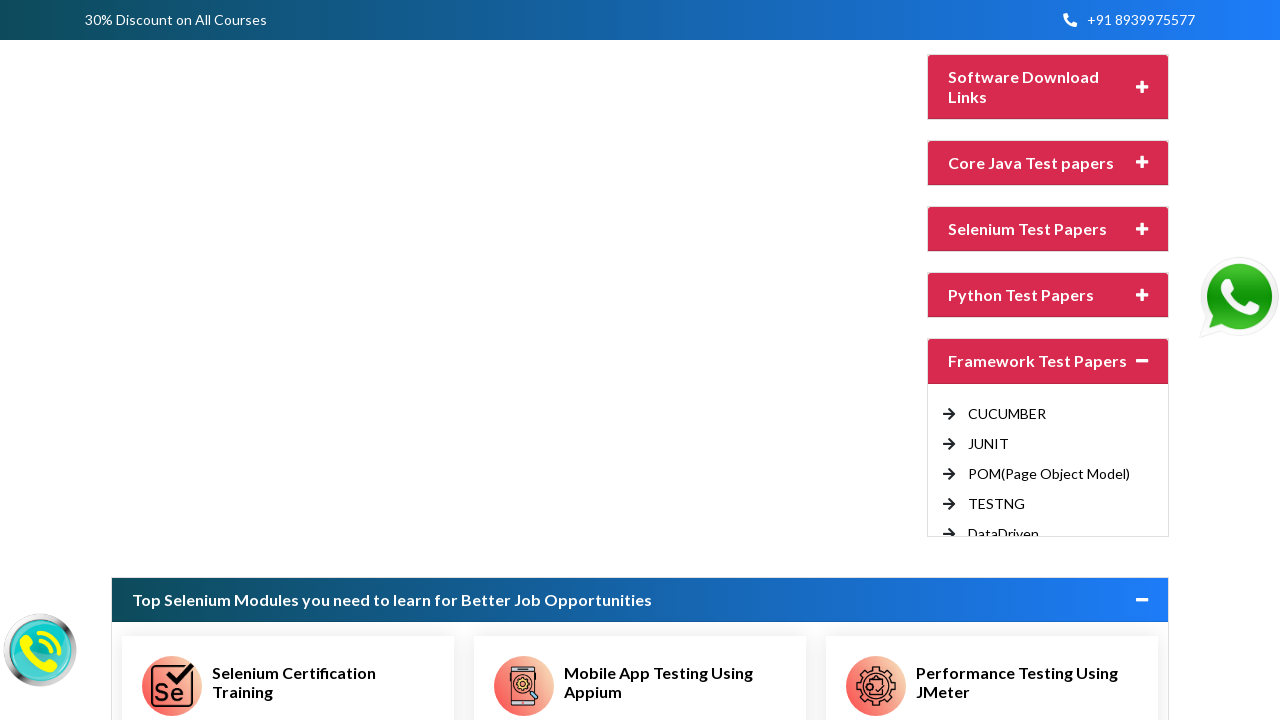

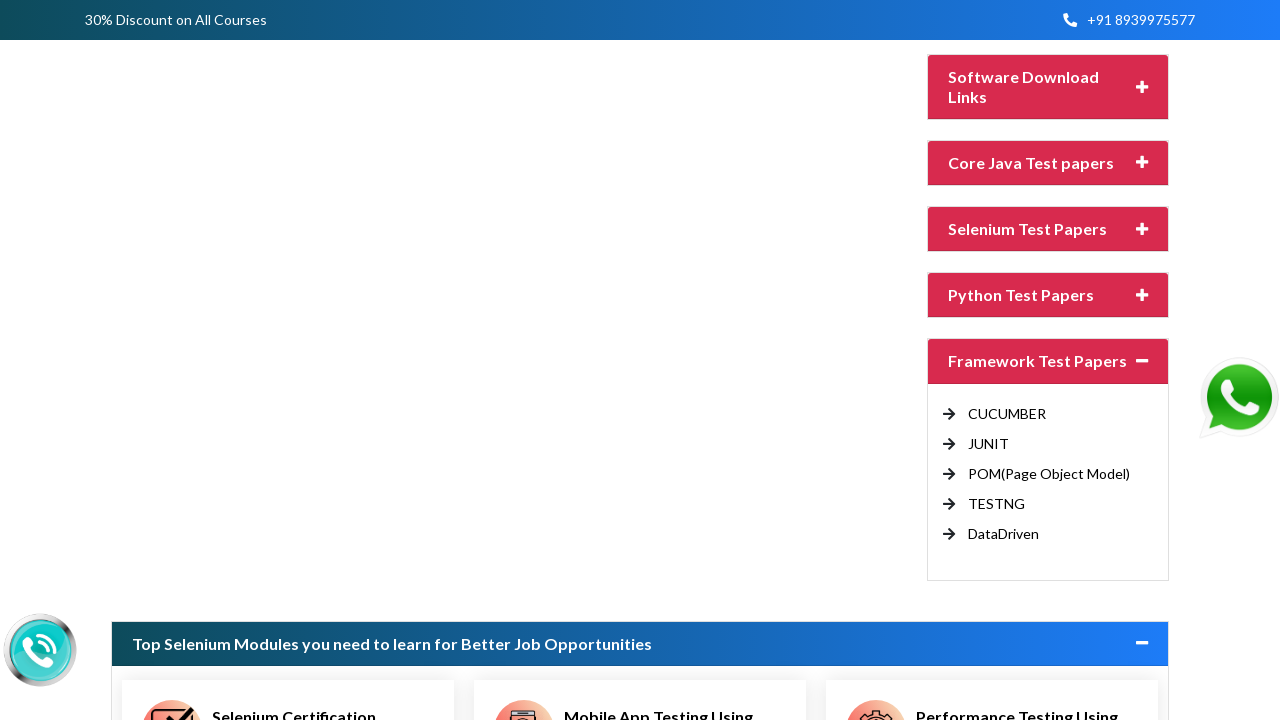